Tests dynamic loading by clicking start button and waiting for hidden element to become visible with text "Hello World!"

Starting URL: http://the-internet.herokuapp.com/dynamic_loading/1

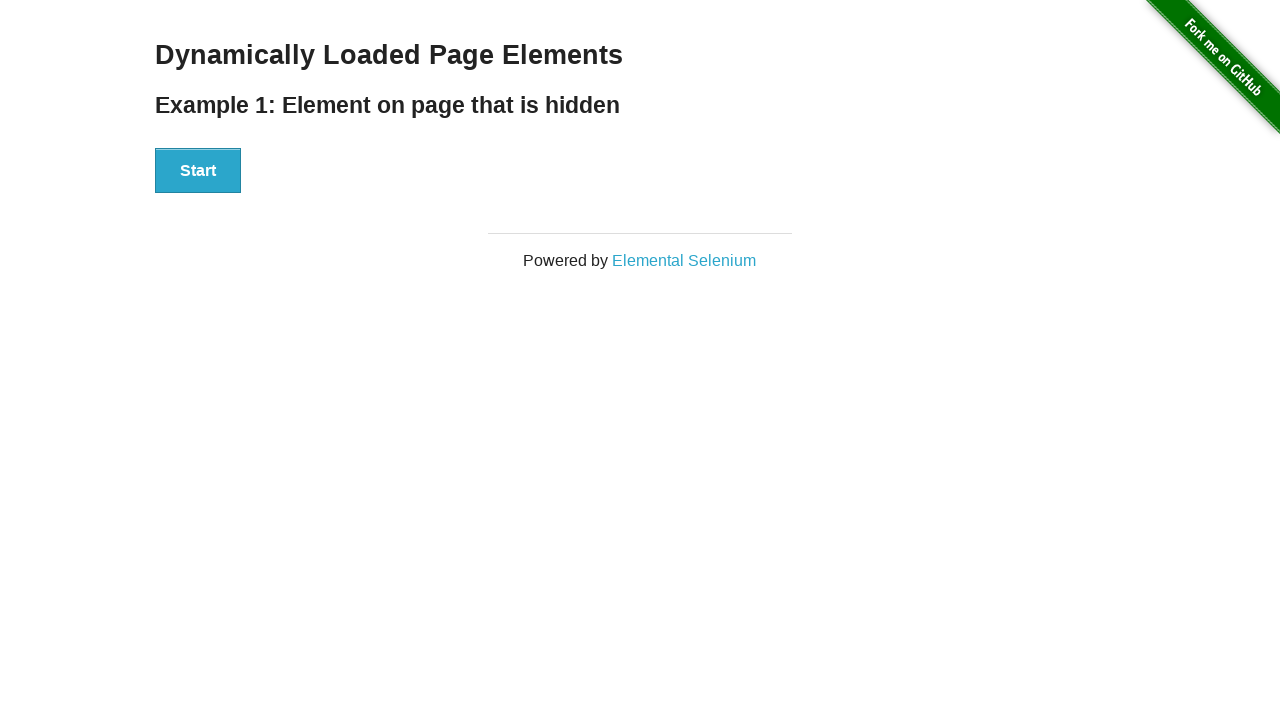

Clicked Start button to trigger dynamic loading at (198, 171) on xpath=//div[@id='start']/button[.='Start']
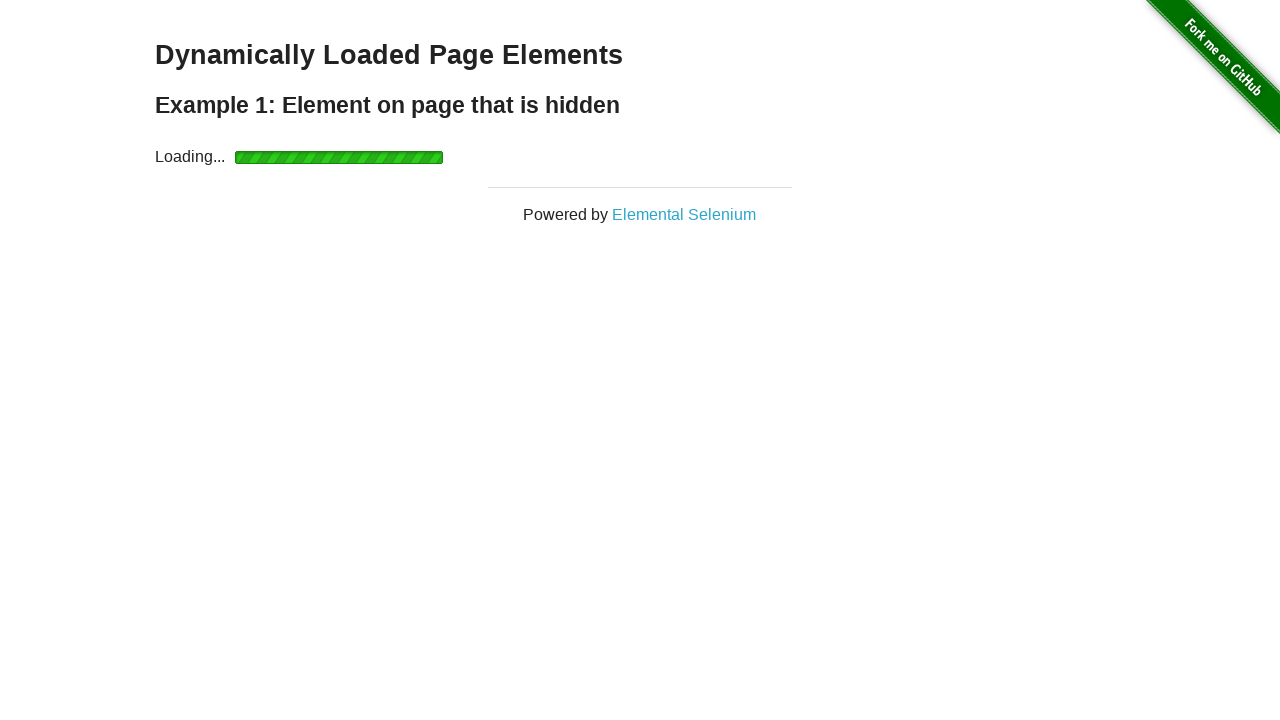

Waited for finish element to become visible
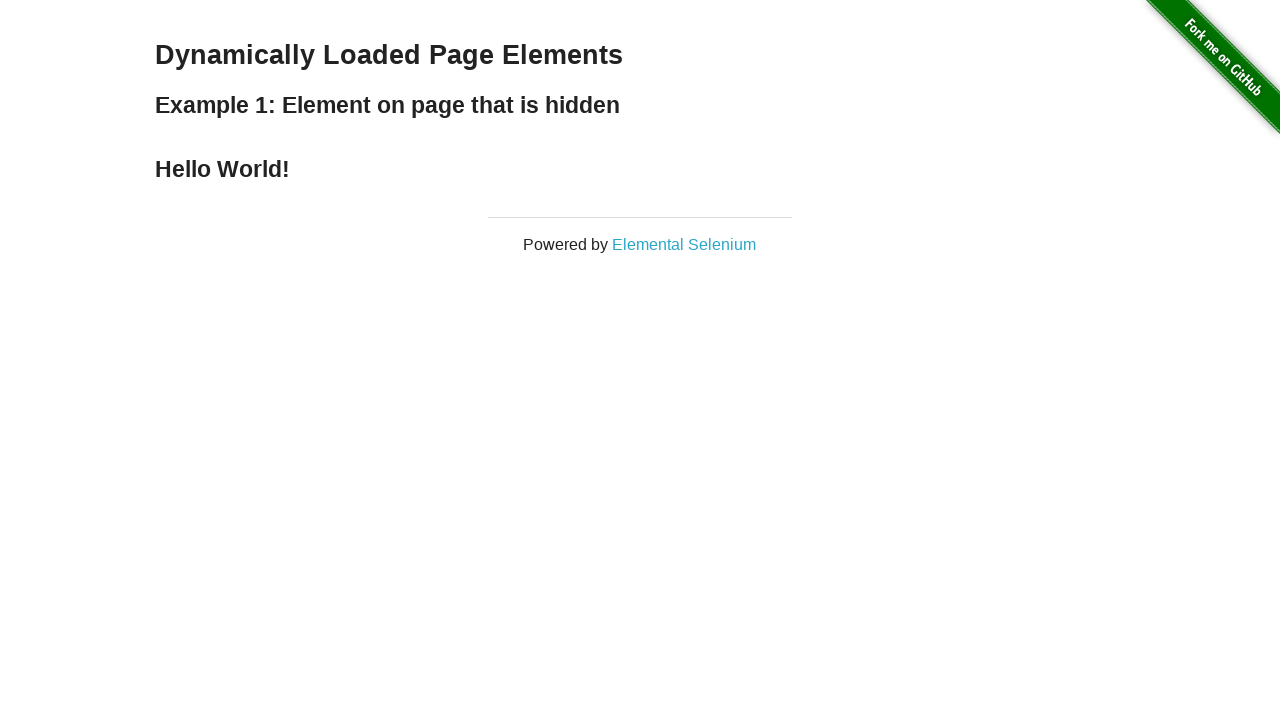

Retrieved text content from finish element
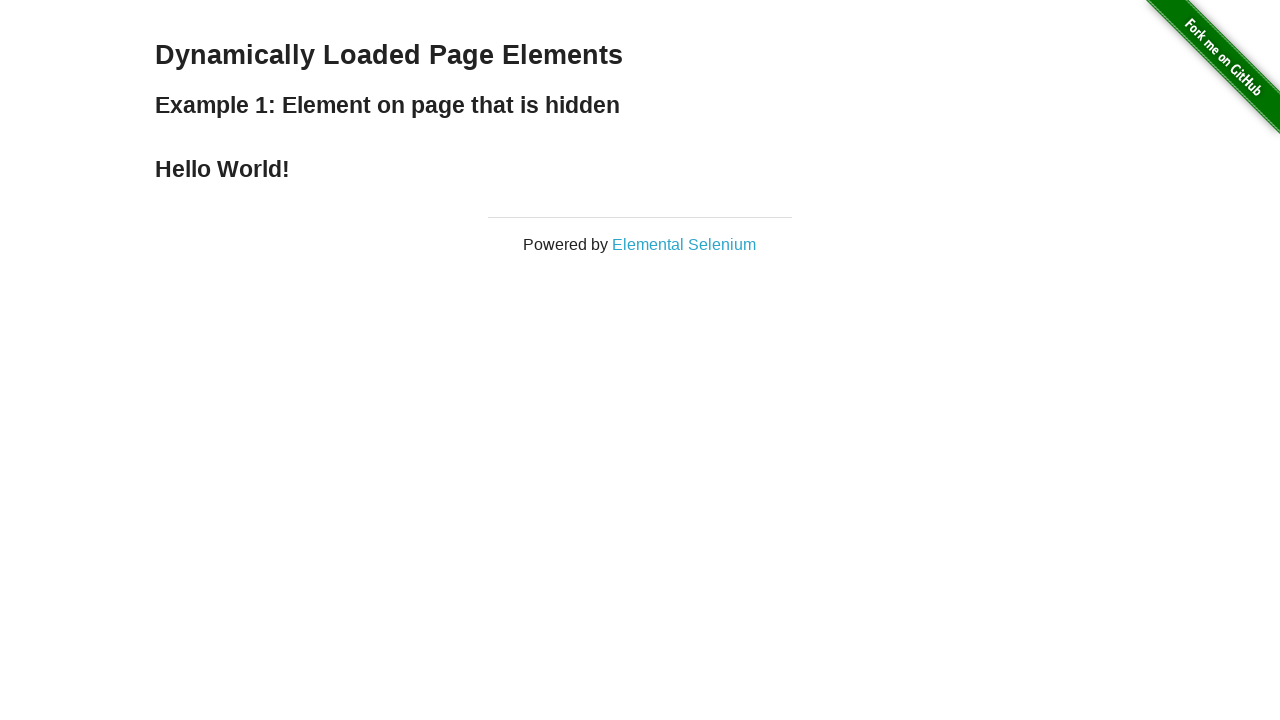

Verified that finish element contains 'Hello World!' text
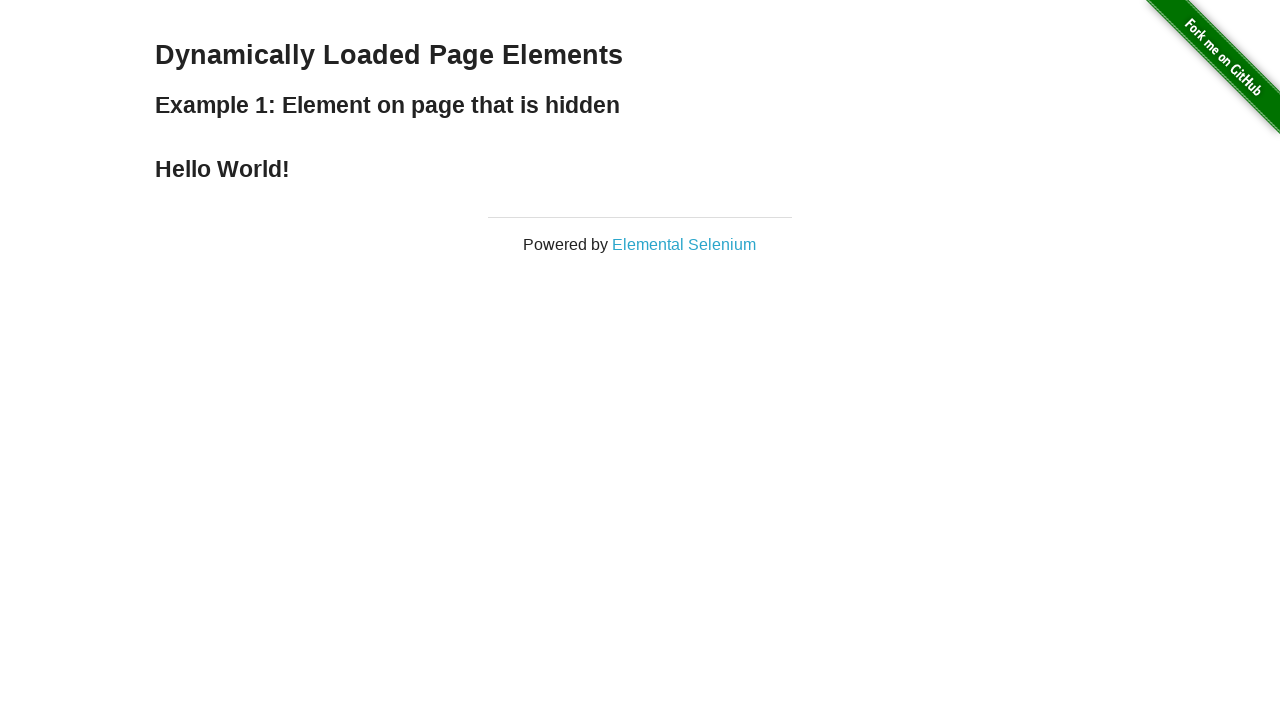

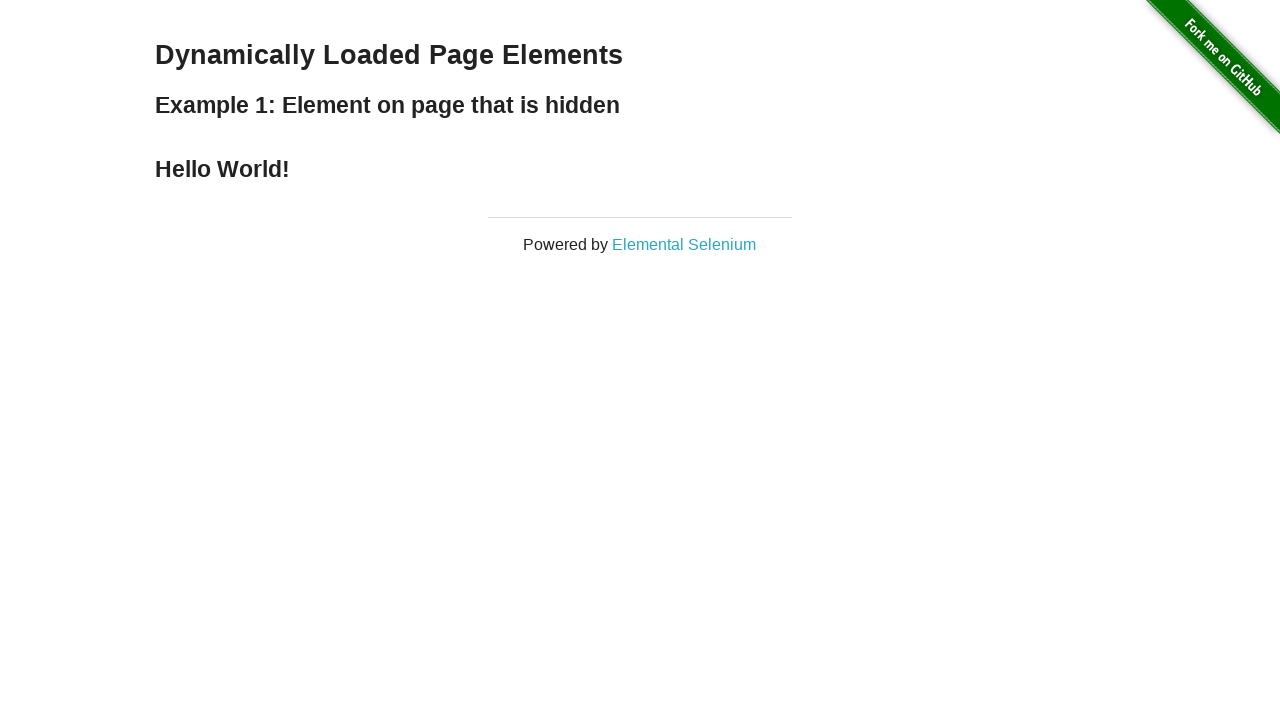